Tests that clicking Clear completed removes completed items from the list.

Starting URL: https://demo.playwright.dev/todomvc

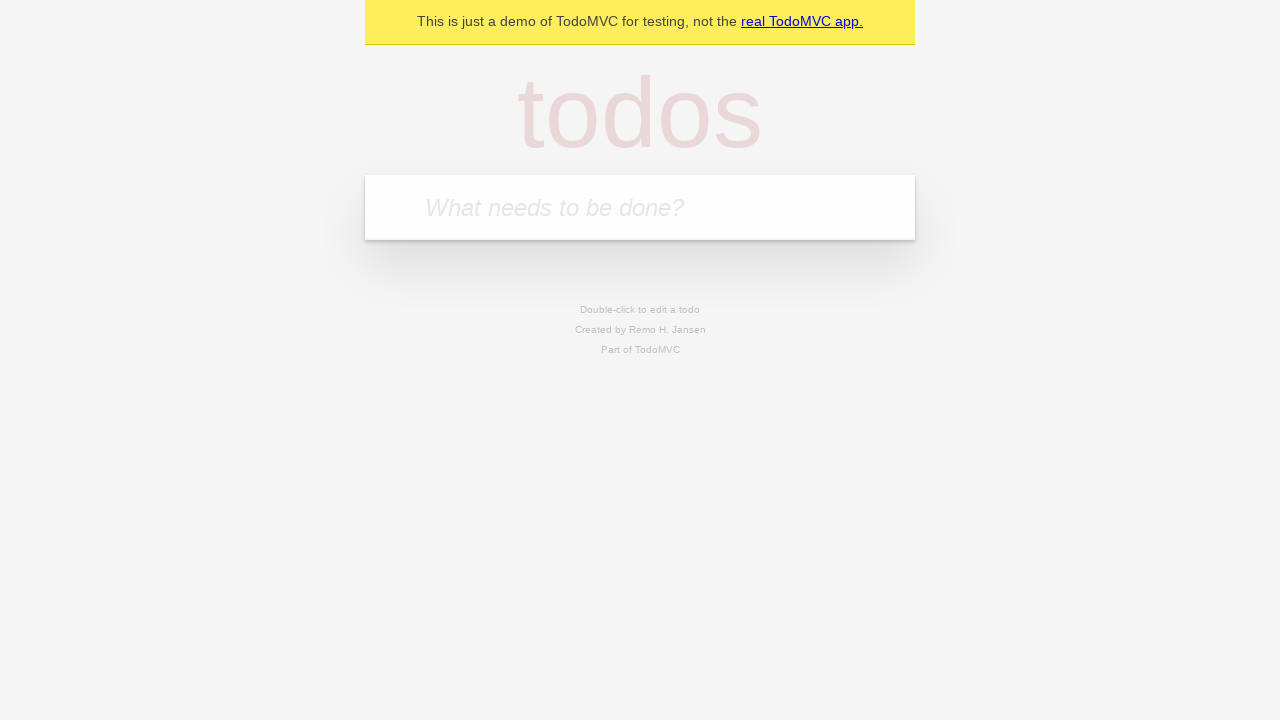

Filled todo input with 'buy some cheese' on internal:attr=[placeholder="What needs to be done?"i]
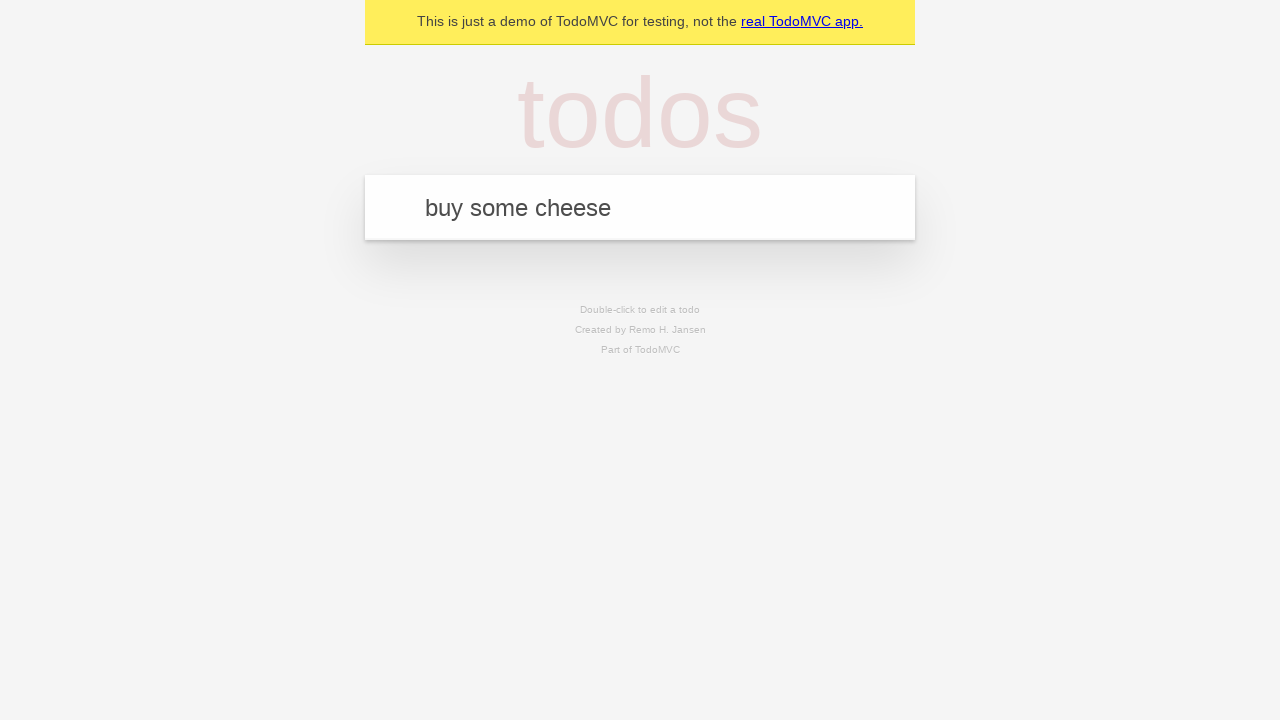

Pressed Enter to add first todo item on internal:attr=[placeholder="What needs to be done?"i]
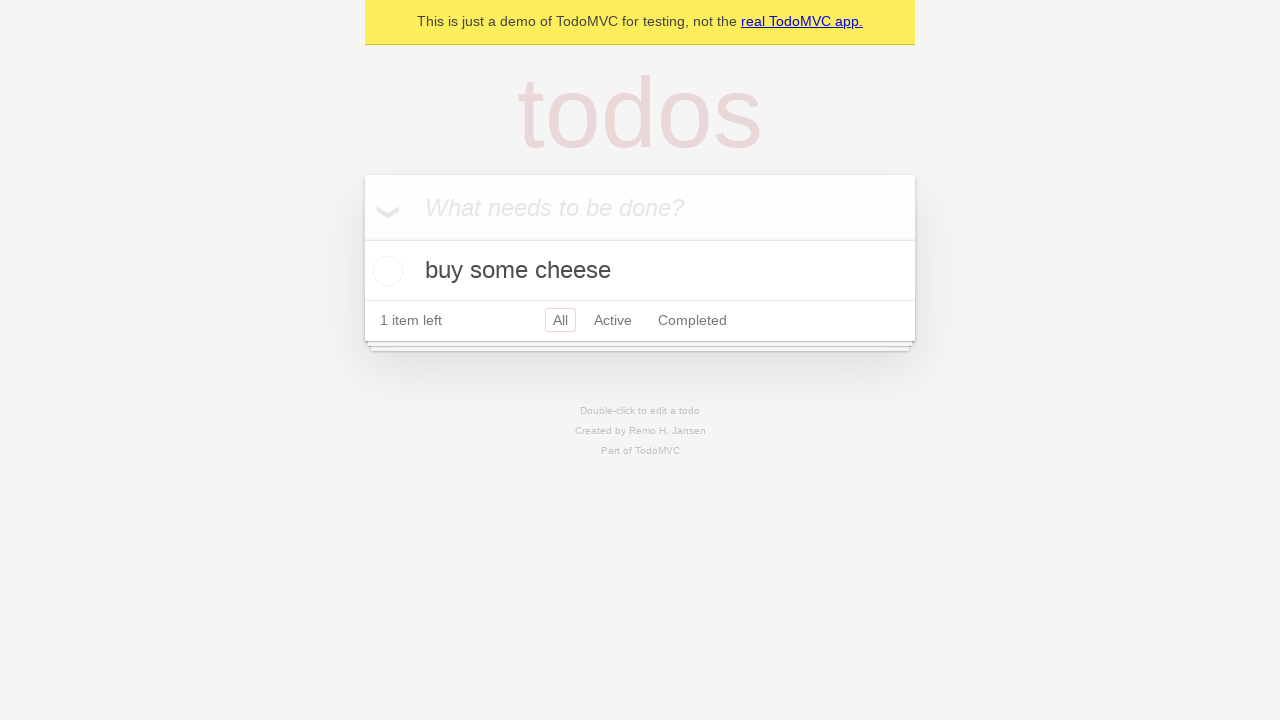

Filled todo input with 'feed the cat' on internal:attr=[placeholder="What needs to be done?"i]
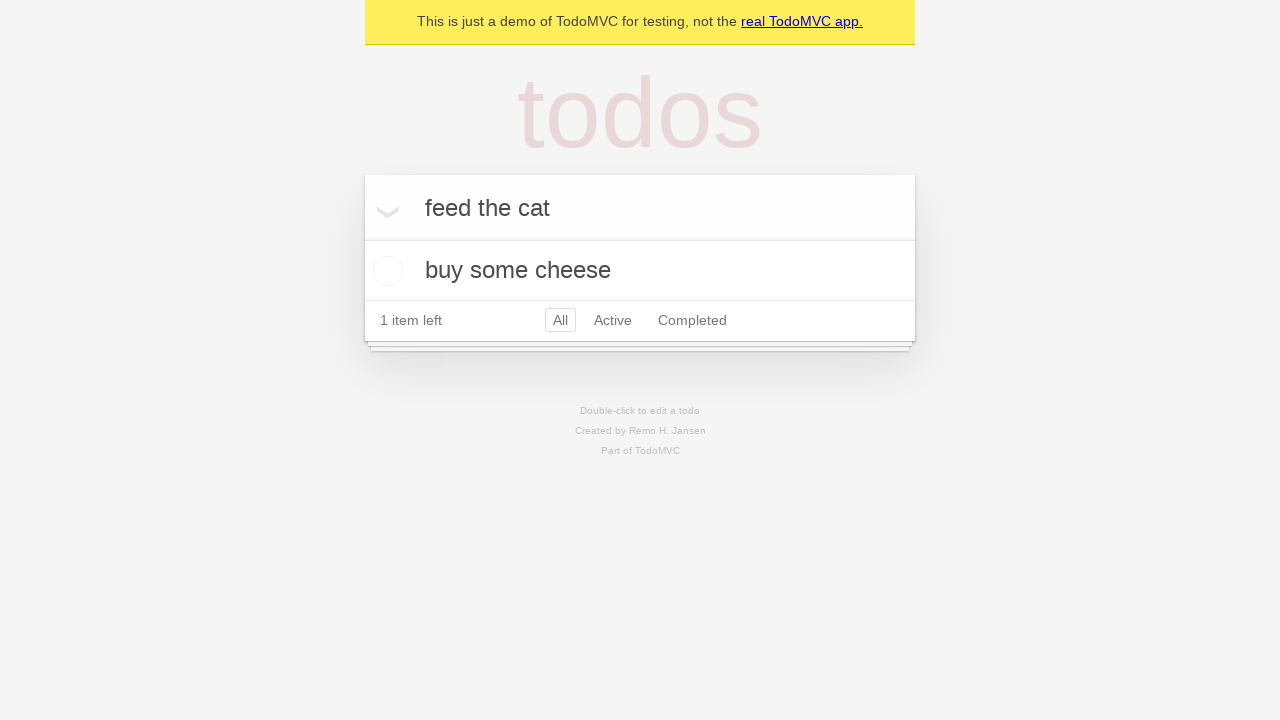

Pressed Enter to add second todo item on internal:attr=[placeholder="What needs to be done?"i]
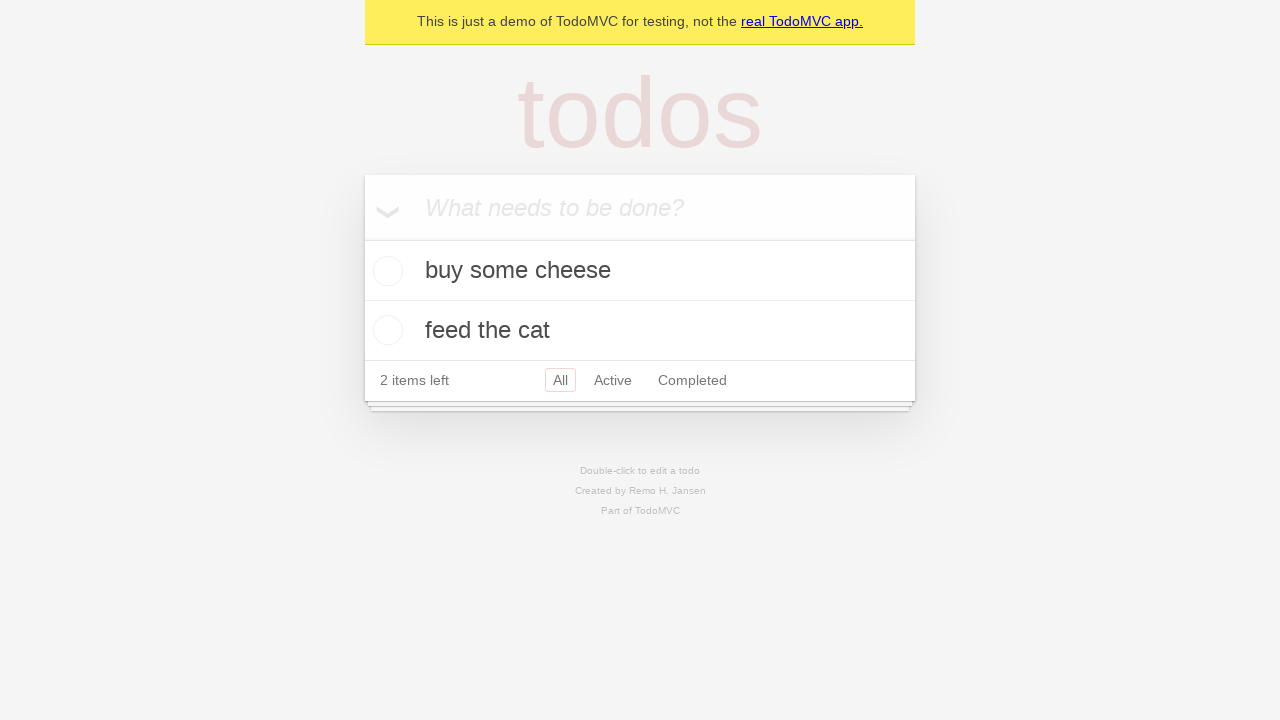

Filled todo input with 'book a doctors appointment' on internal:attr=[placeholder="What needs to be done?"i]
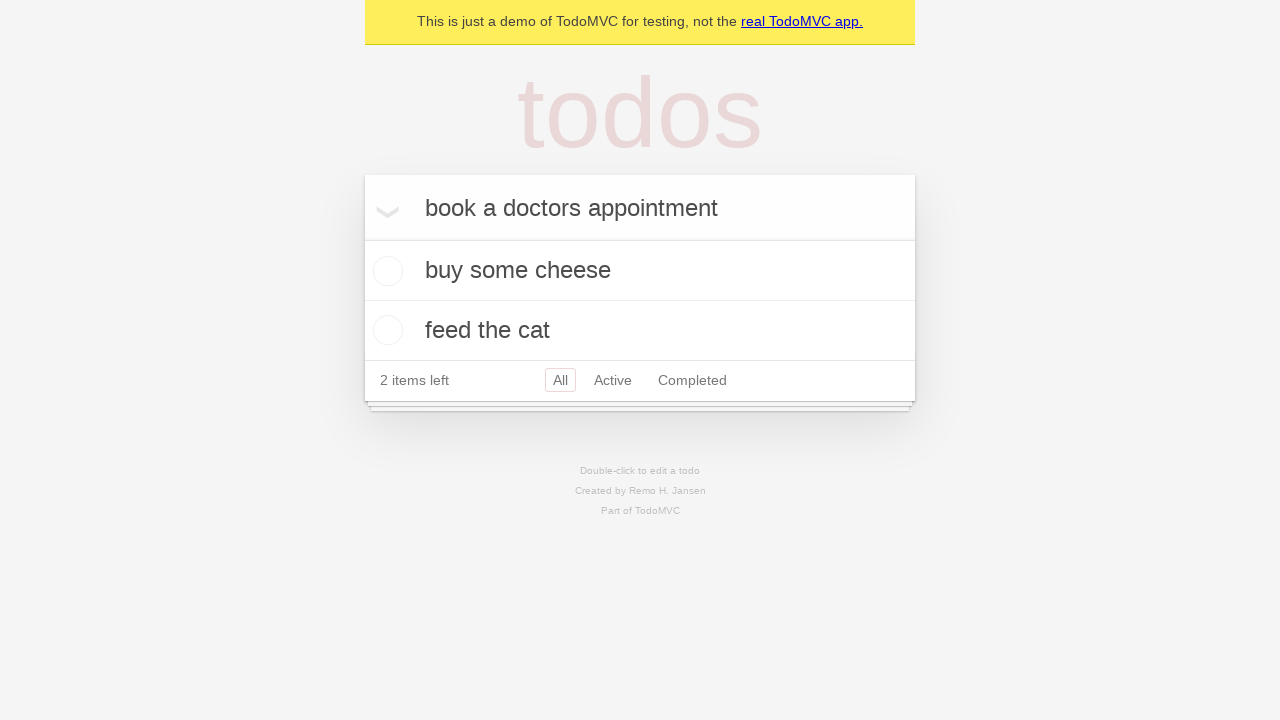

Pressed Enter to add third todo item on internal:attr=[placeholder="What needs to be done?"i]
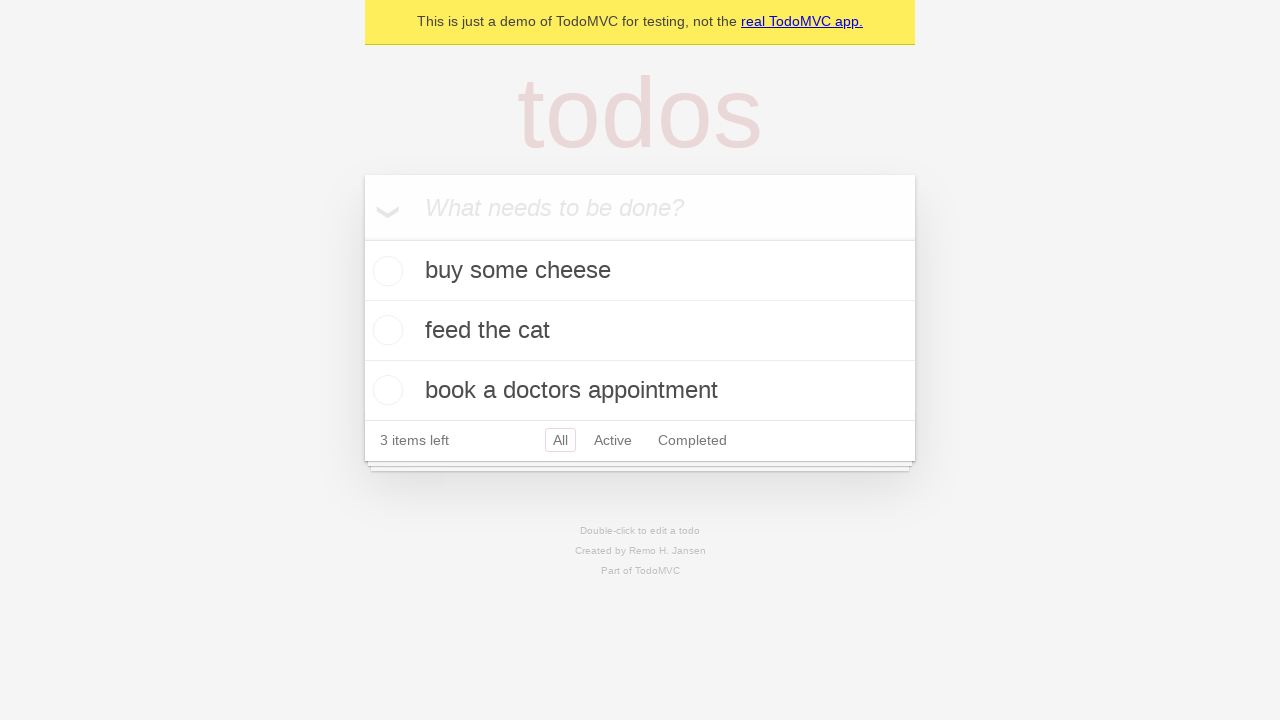

Checked the second todo item (feed the cat) at (385, 330) on internal:testid=[data-testid="todo-item"s] >> nth=1 >> internal:role=checkbox
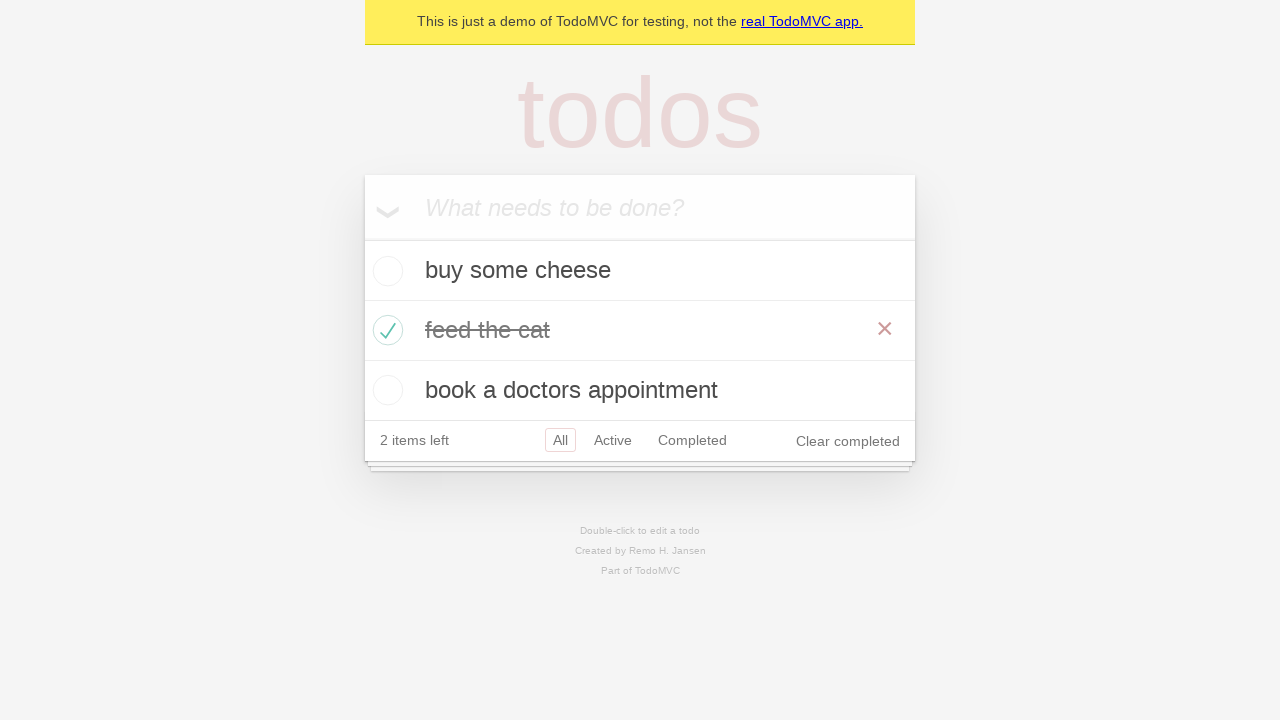

Clicked 'Clear completed' button to remove completed items at (848, 441) on internal:role=button[name="Clear completed"i]
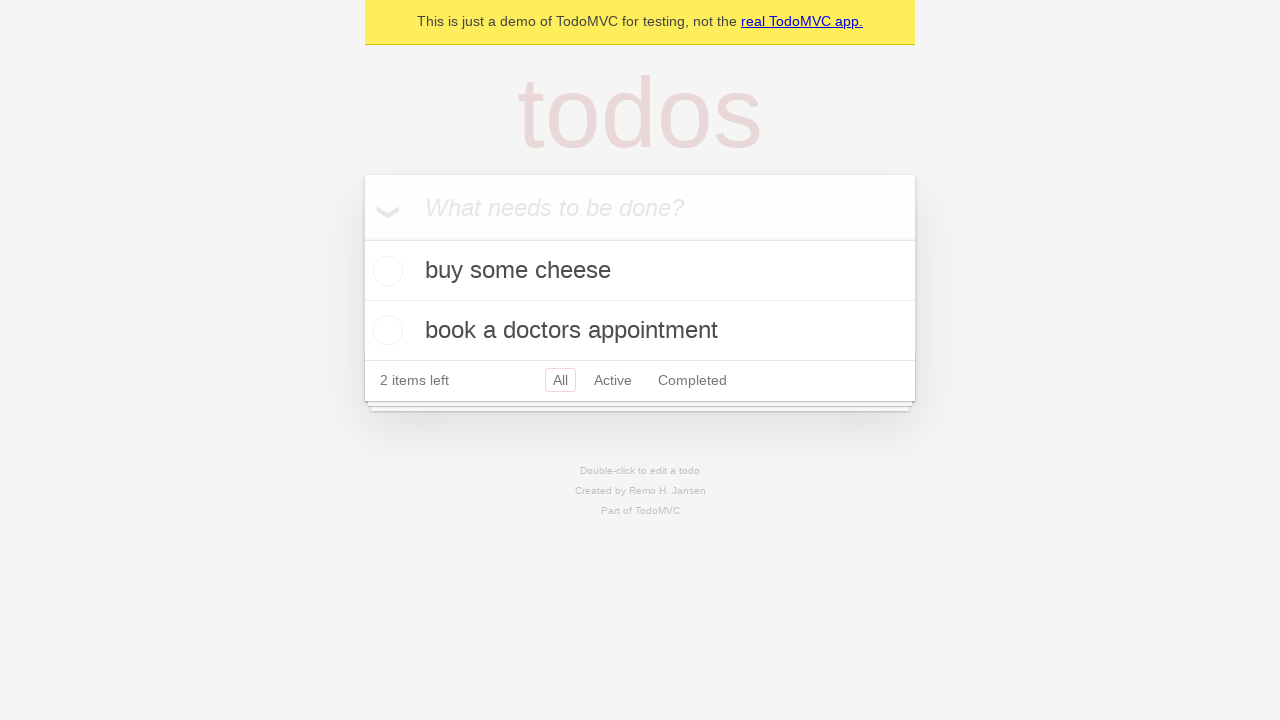

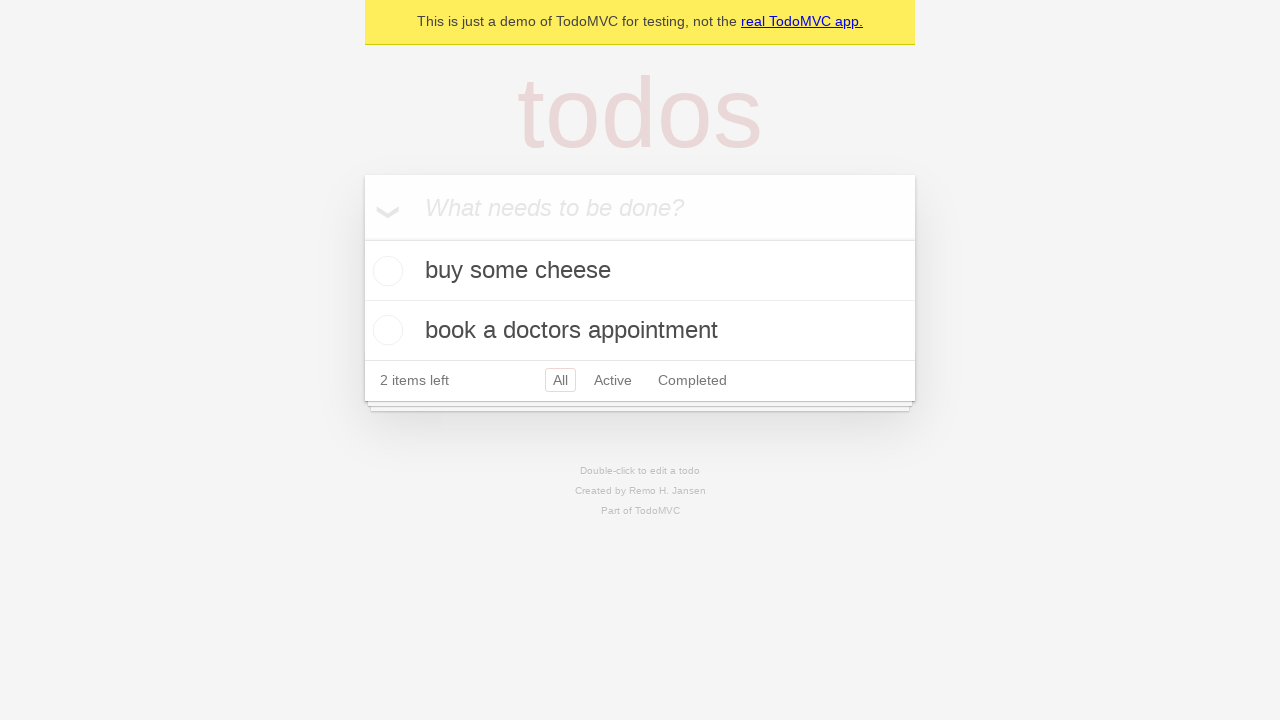